Navigates to example.com and clicks on a link element, demonstrating basic ElementHandle usage for clicking anchor elements.

Starting URL: https://example.com

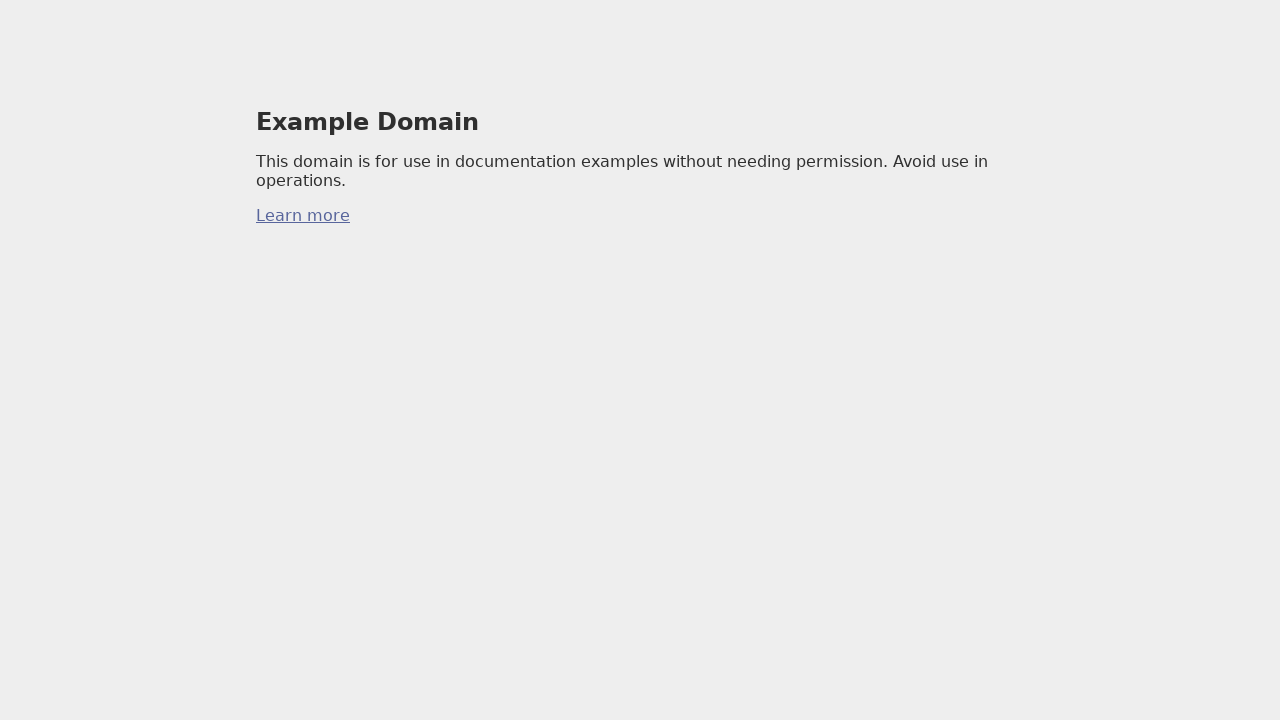

Navigated to https://example.com
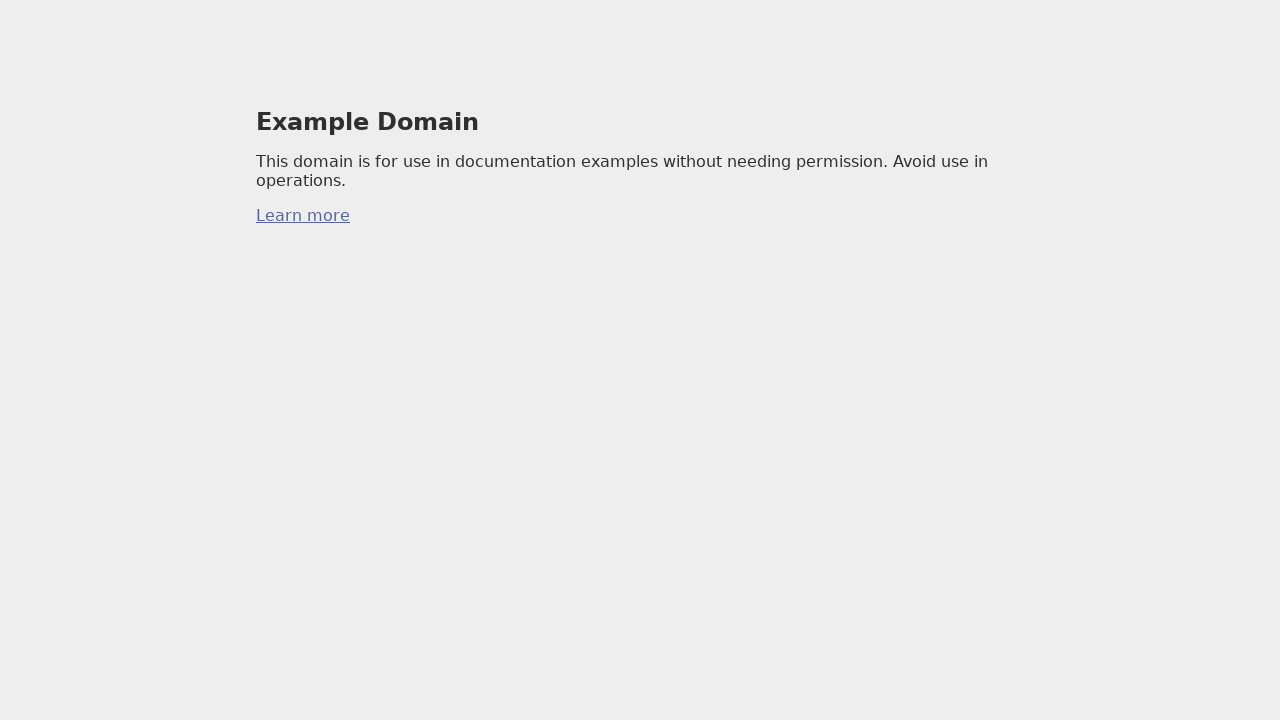

Located first anchor element on page using query_selector
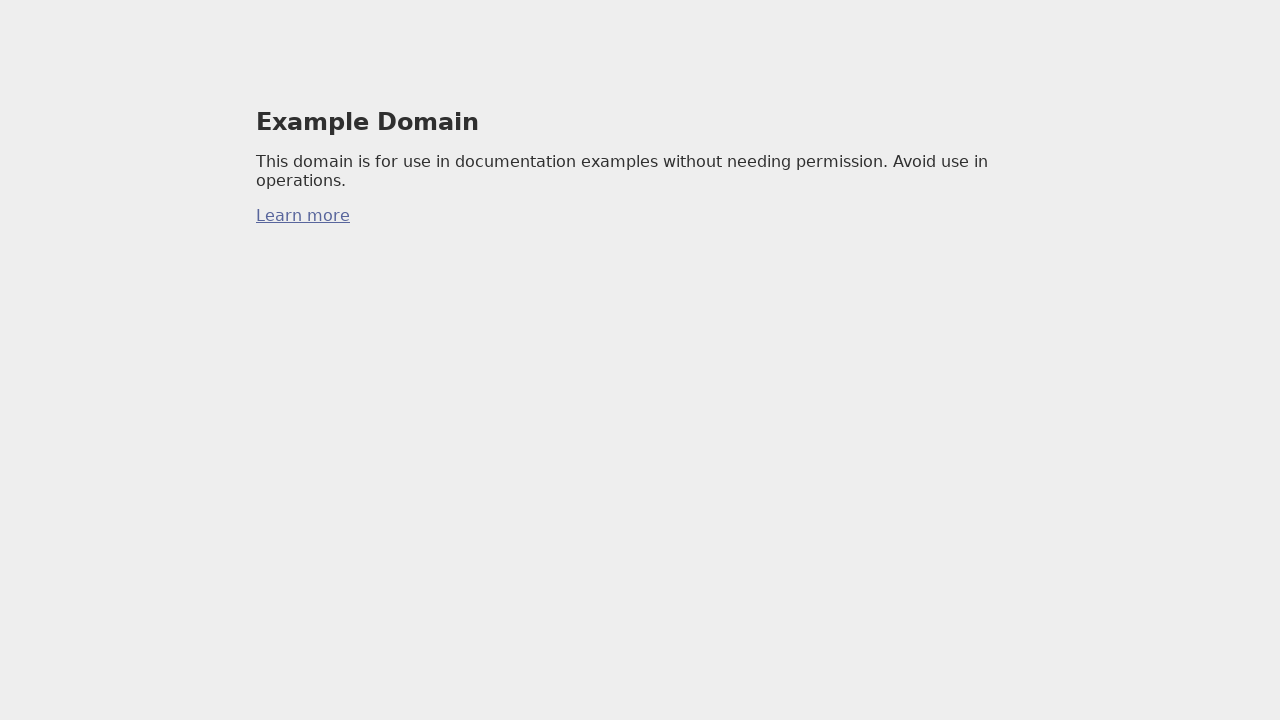

Clicked the anchor element
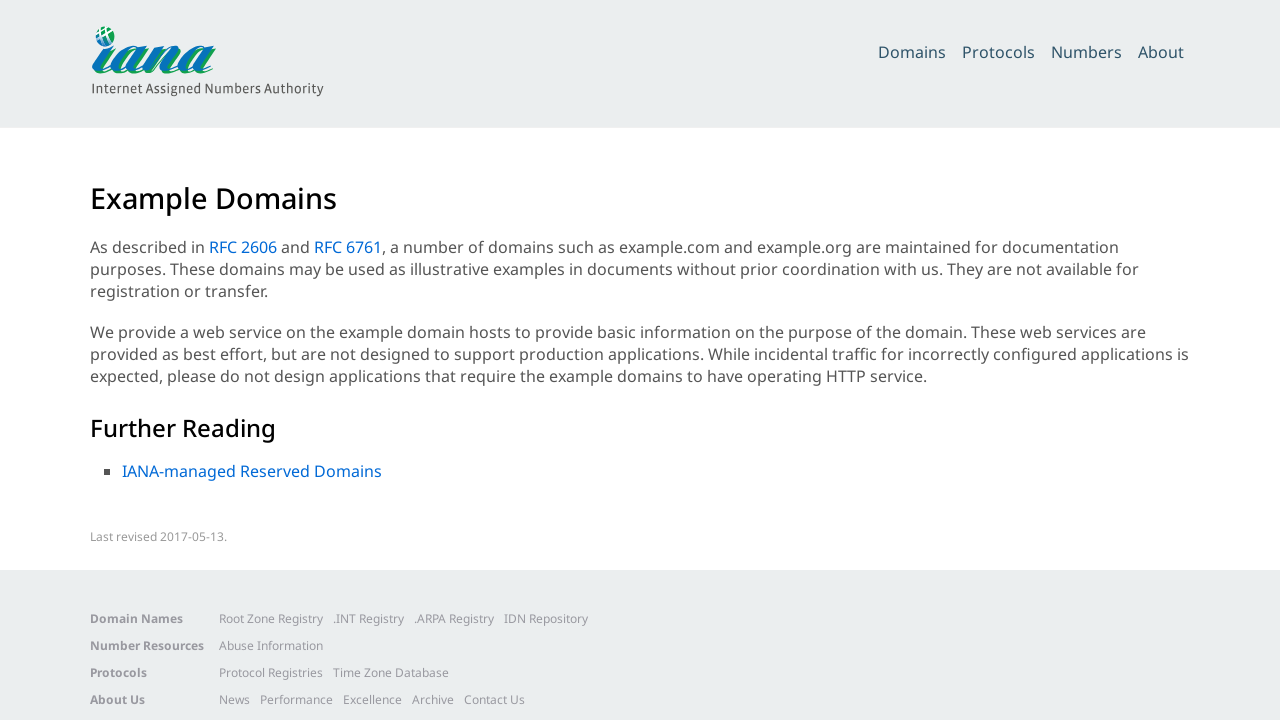

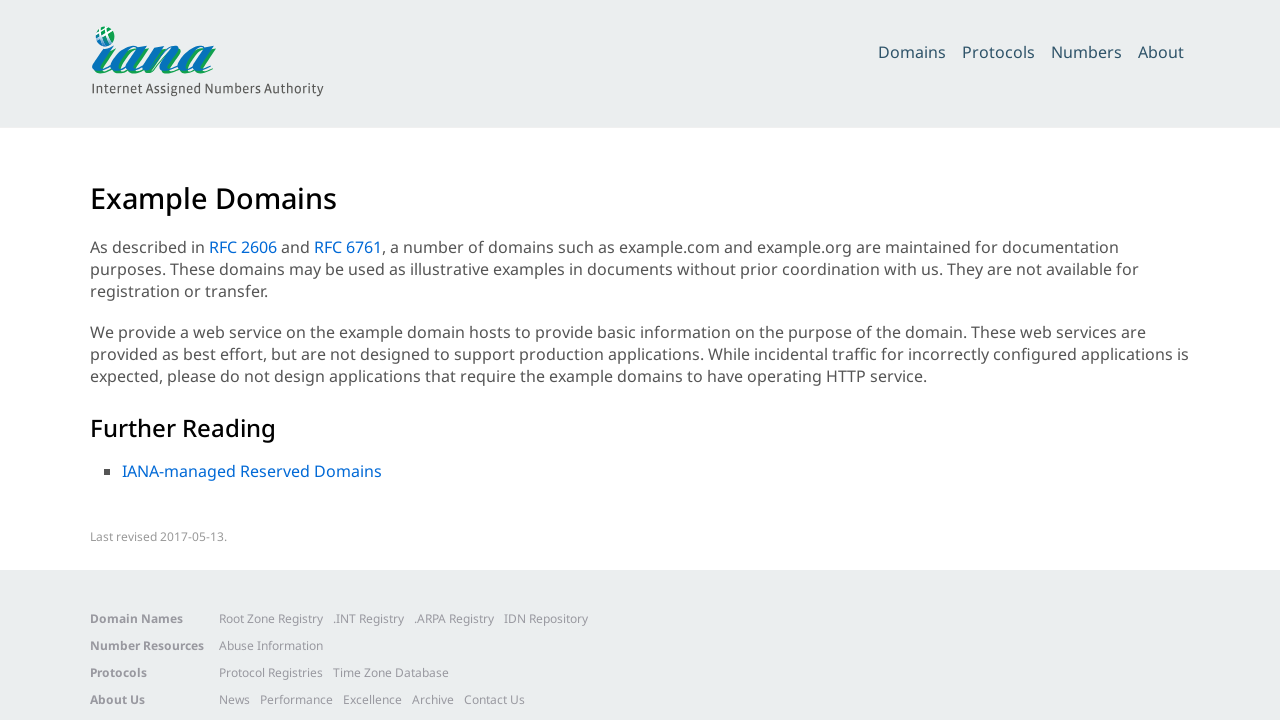